Tests a practice form by filling in personal details including first name, last name, selecting gender, experience, date, profession, automation tools, continent, and selenium commands, then submitting the form.

Starting URL: https://awesomeqa.com/practice.html

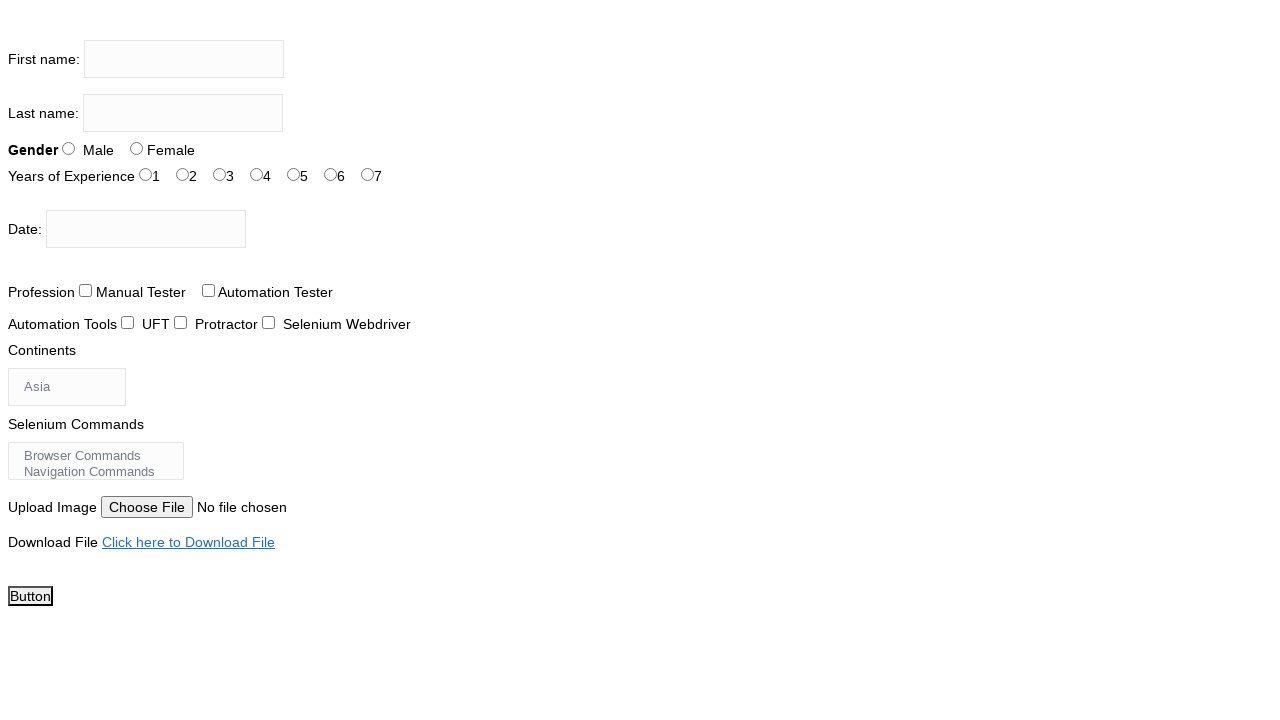

Filled first name field with 'JohnTest' on input[name='firstname']
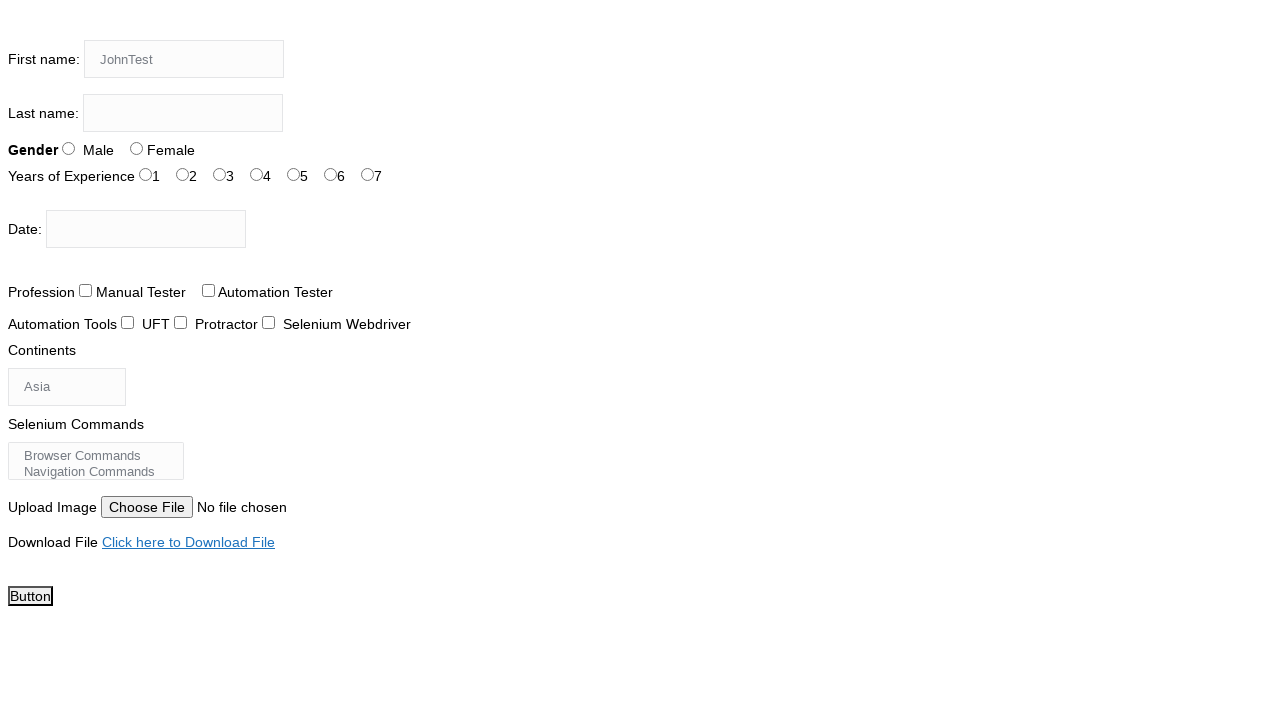

Filled last name field with 'DoeExample' on input[name='lastname']
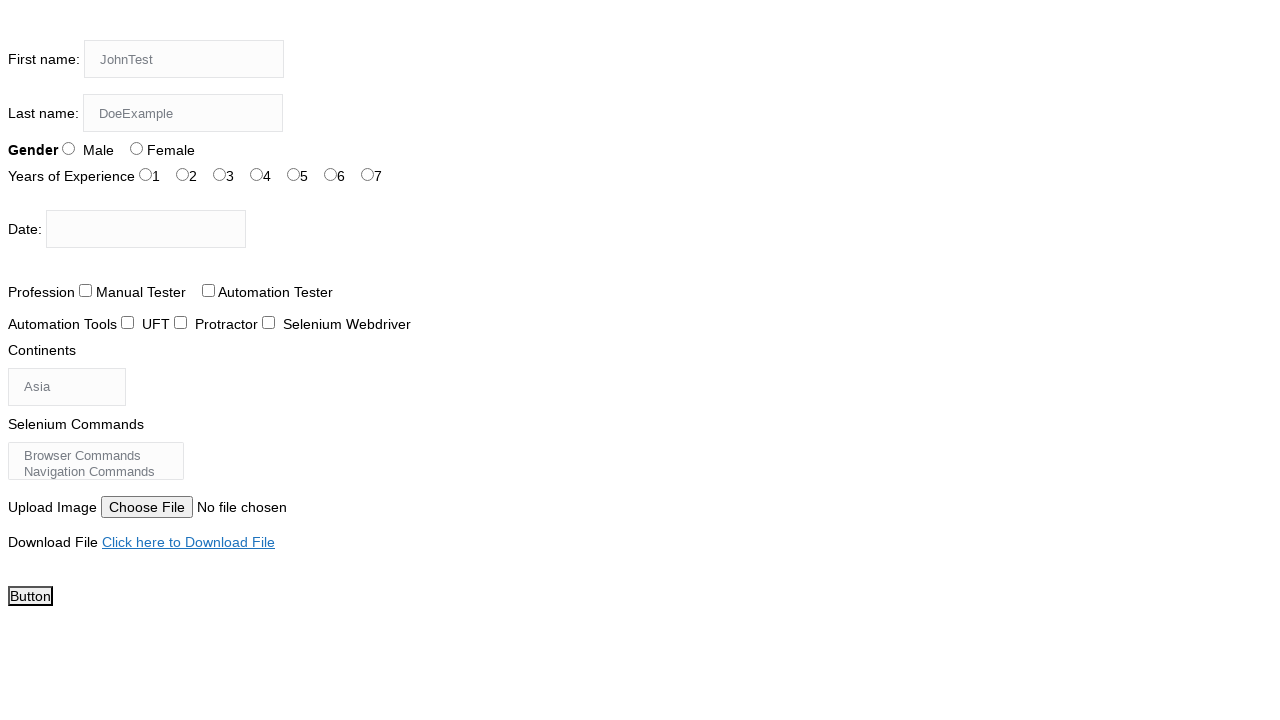

Selected Male gender option at (68, 148) on input#sex-0
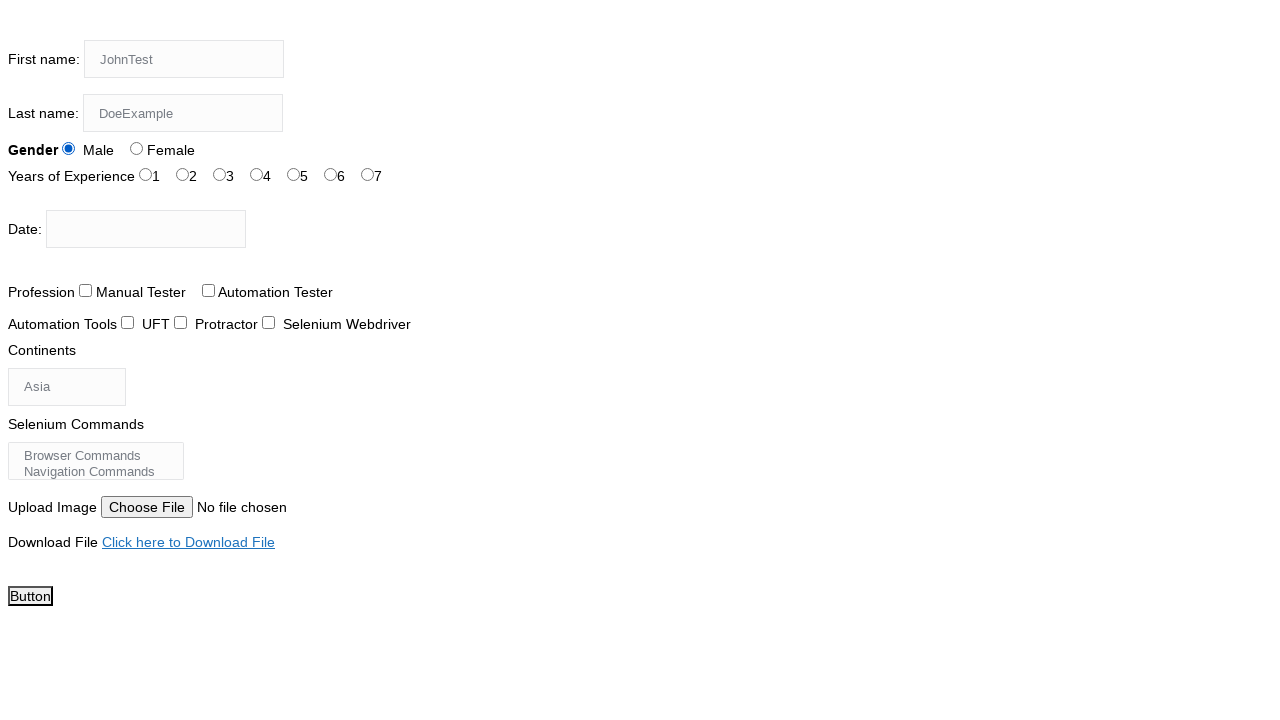

Selected 7 years of experience at (368, 174) on input#exp-6
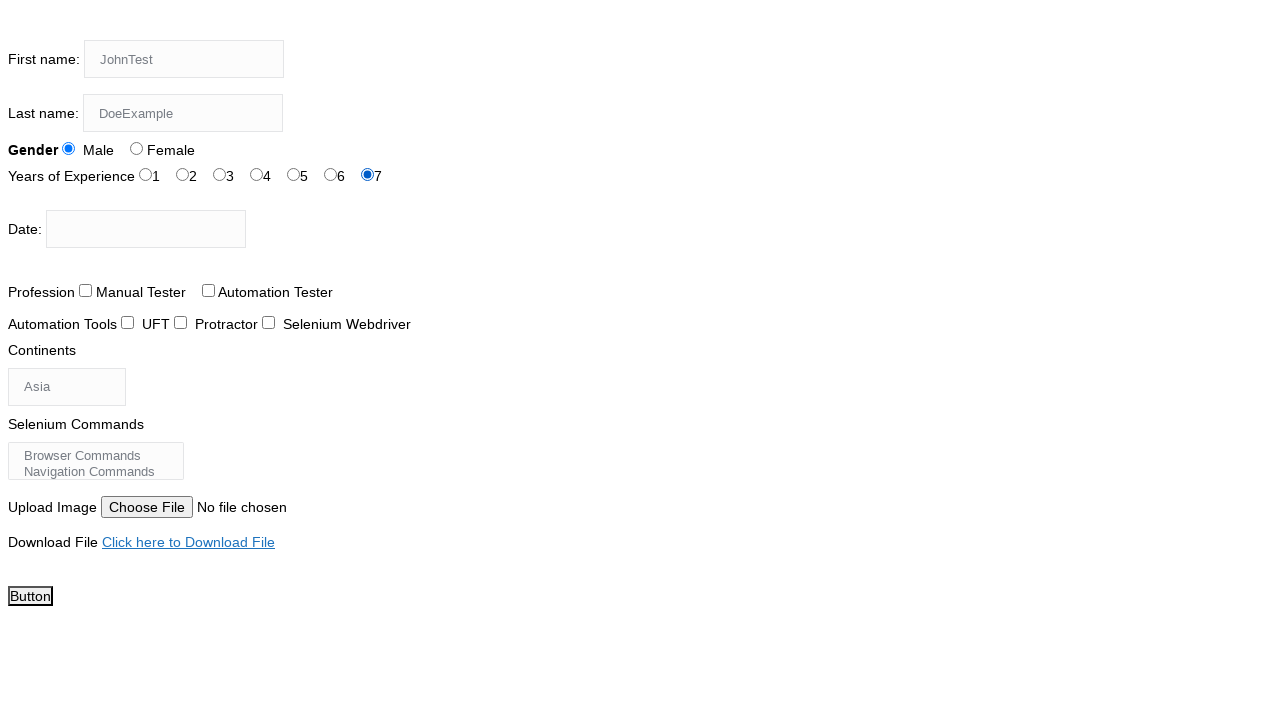

Filled date field with '03/09/2025' on input#datepicker
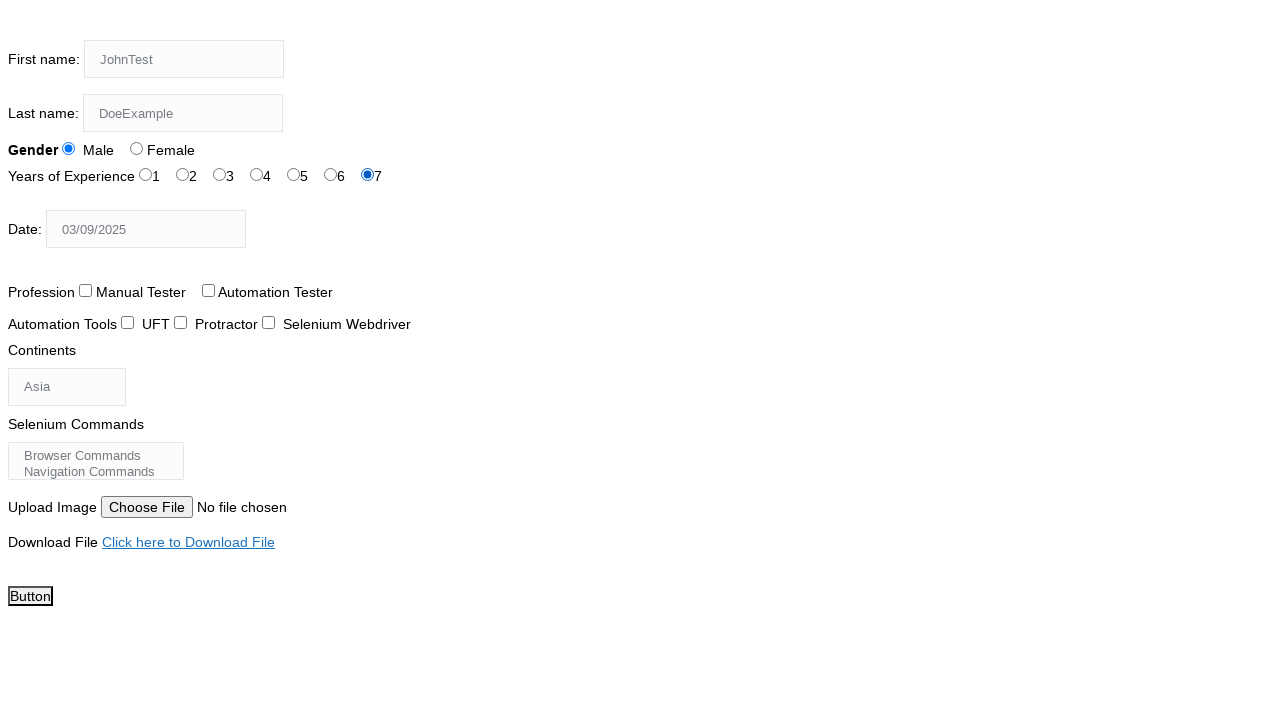

Selected Automation Tester profession at (208, 290) on input#profession-1
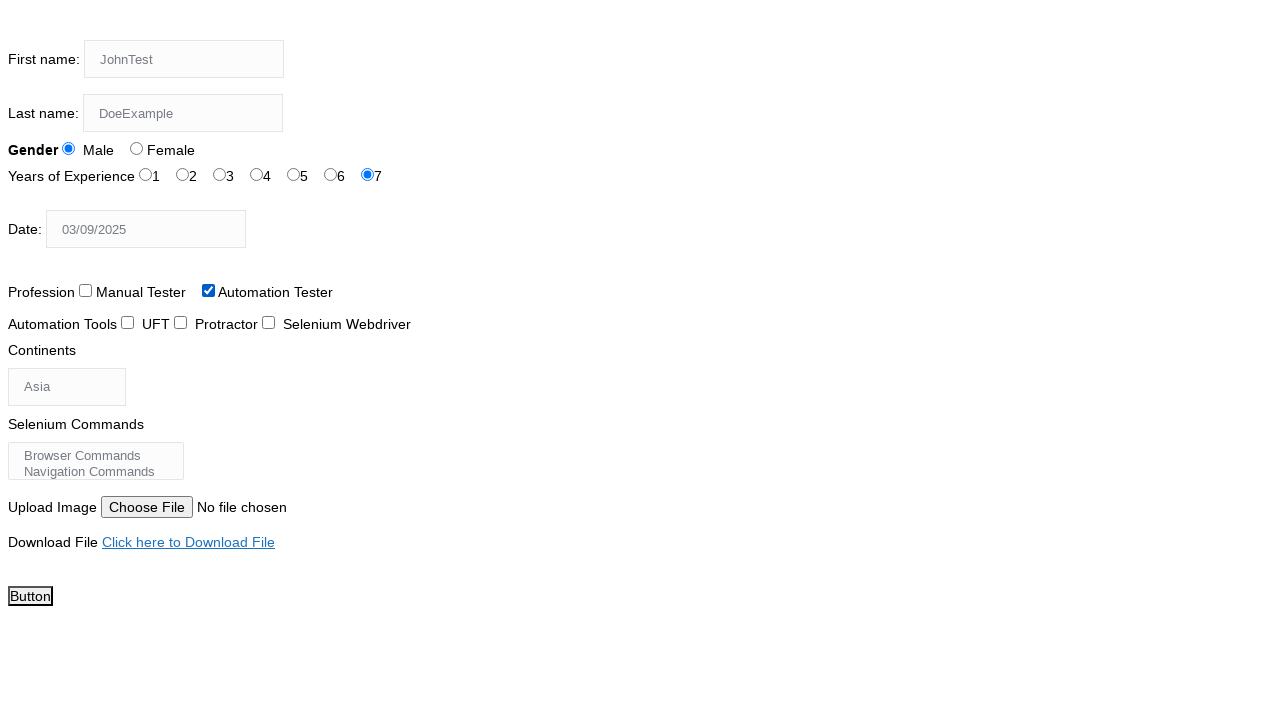

Selected Webdriver automation tool at (268, 322) on input#tool-2
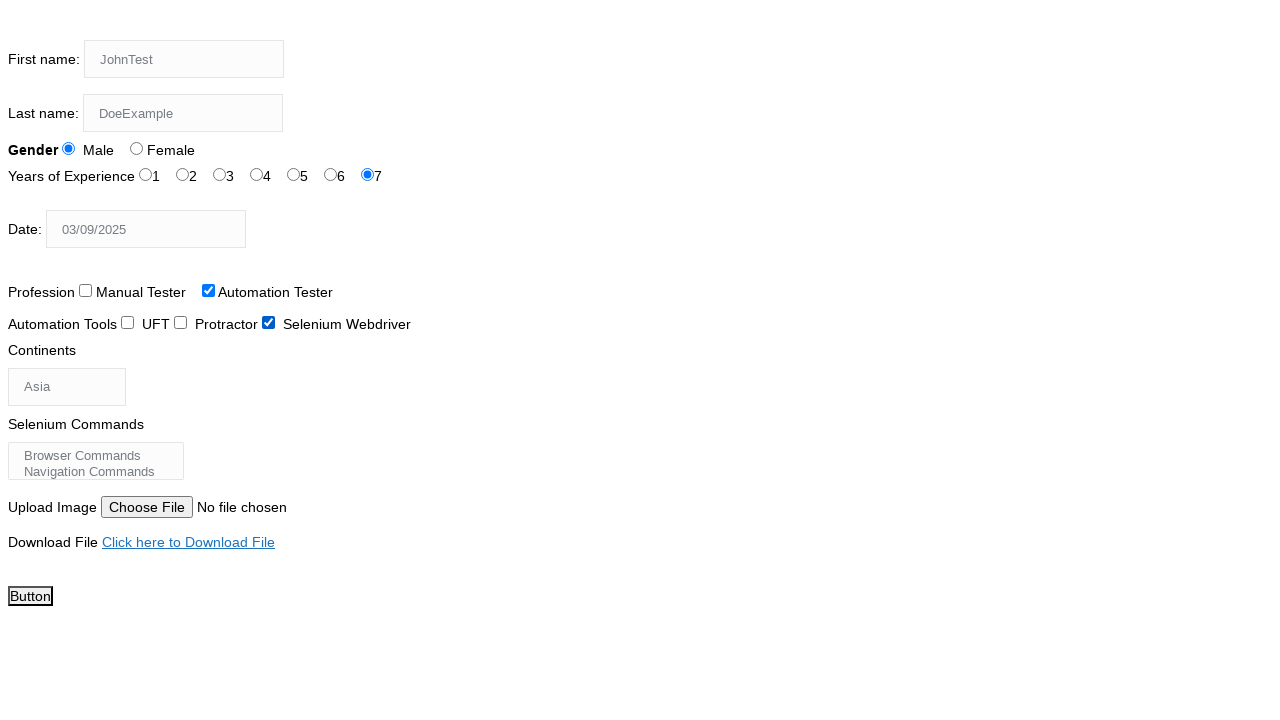

Selected Europe from continents dropdown on select#continents
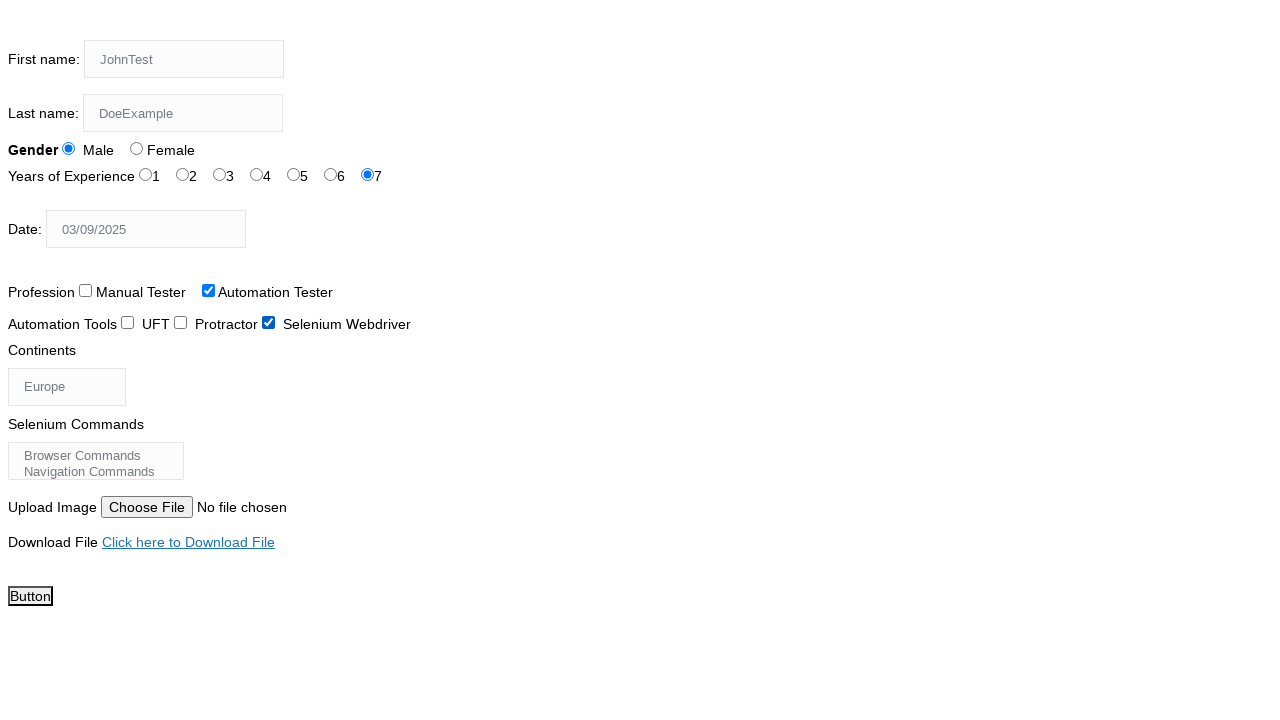

Selected Wait Commands from selenium commands dropdown on select#selenium_commands
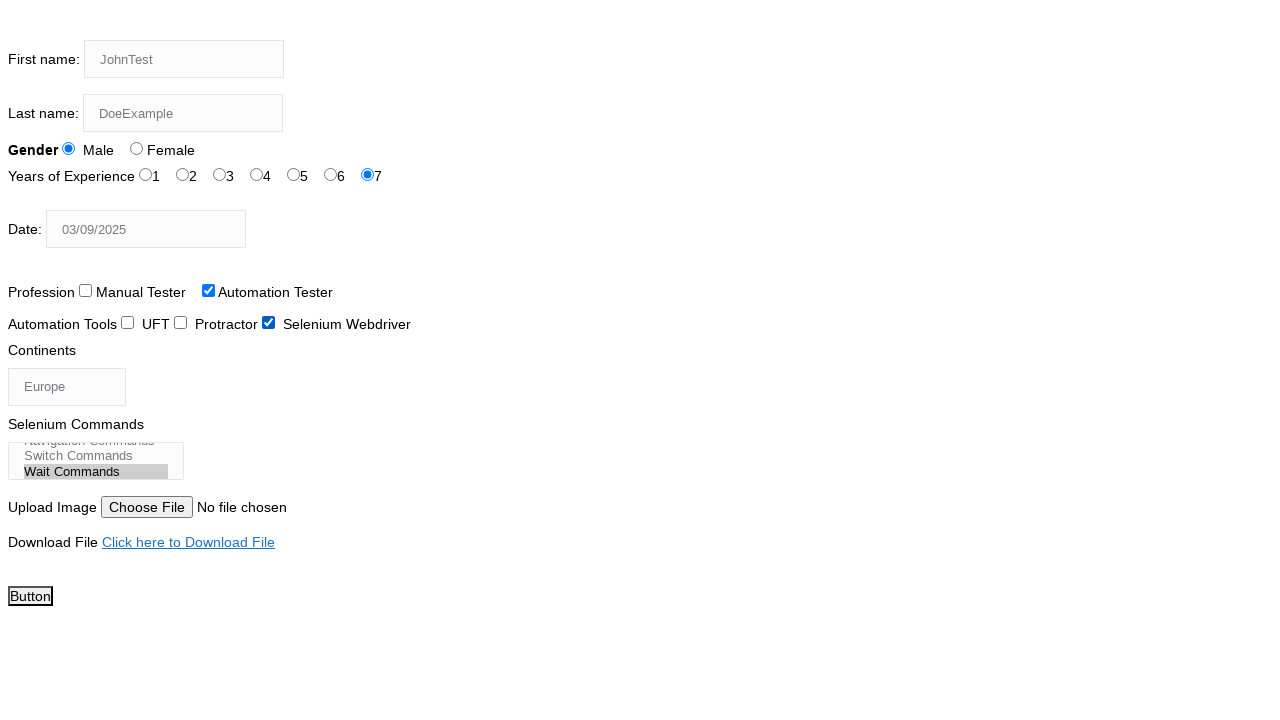

Clicked submit button to submit the practice form at (30, 596) on button#submit
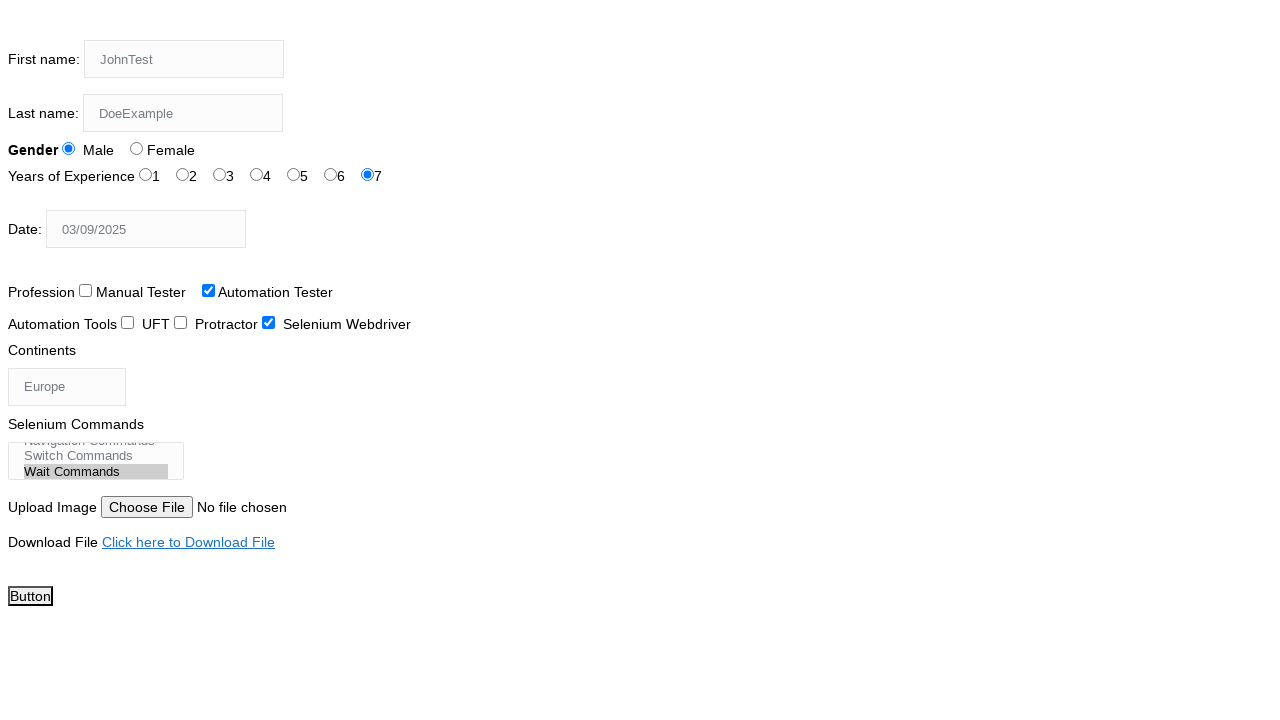

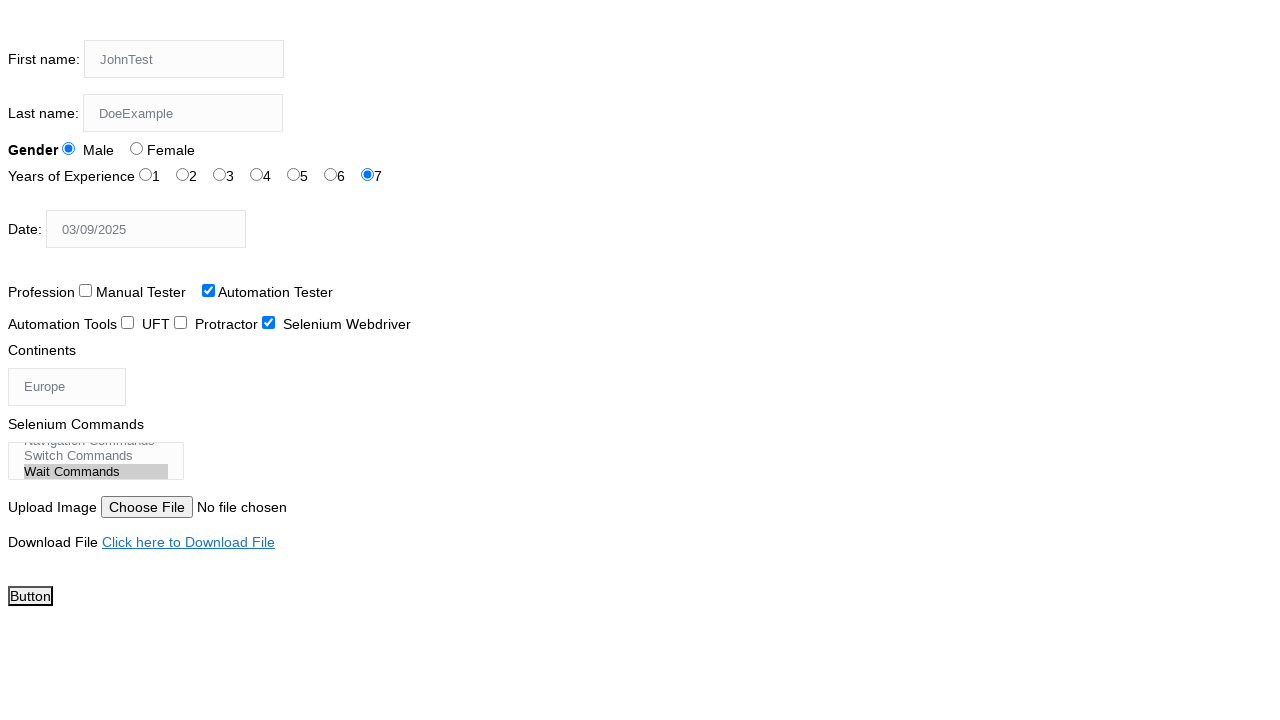